Tests the search functionality on python.org by entering "python" in the search box and submitting the search form, then verifying results are found.

Starting URL: http://www.python.org

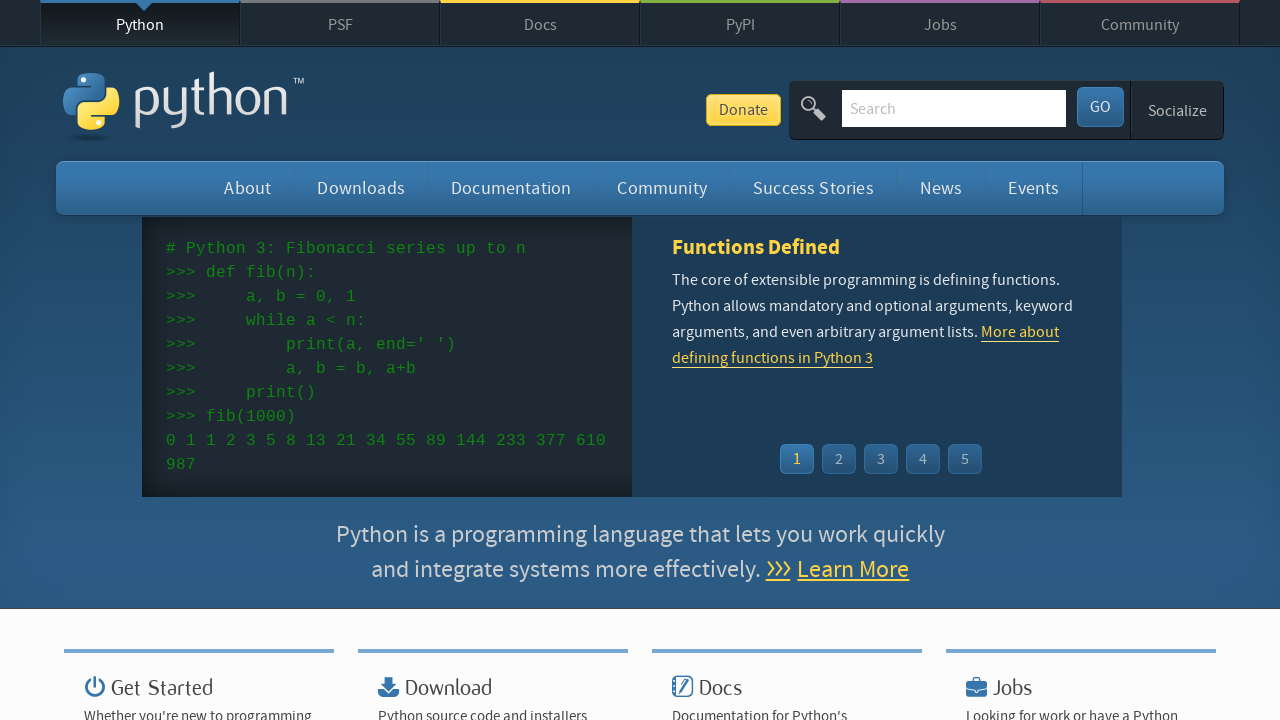

Verified 'Python' is in page title
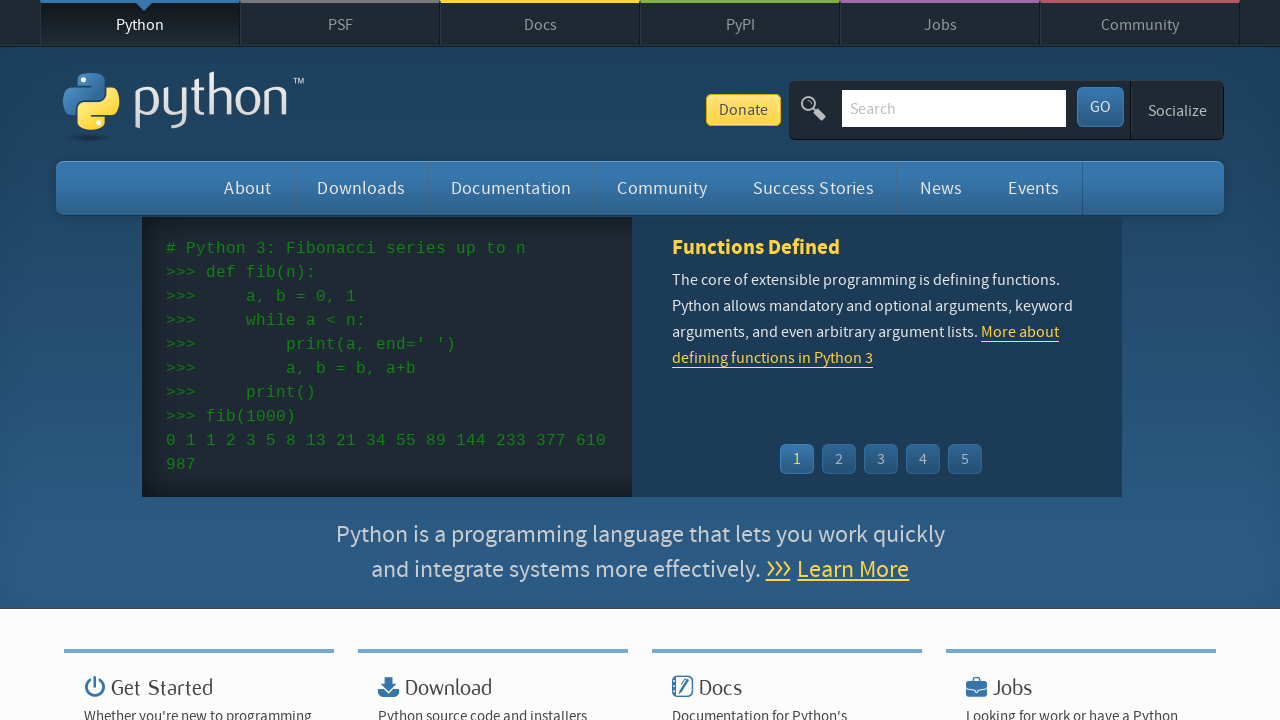

Cleared the search input field on input[name='q']
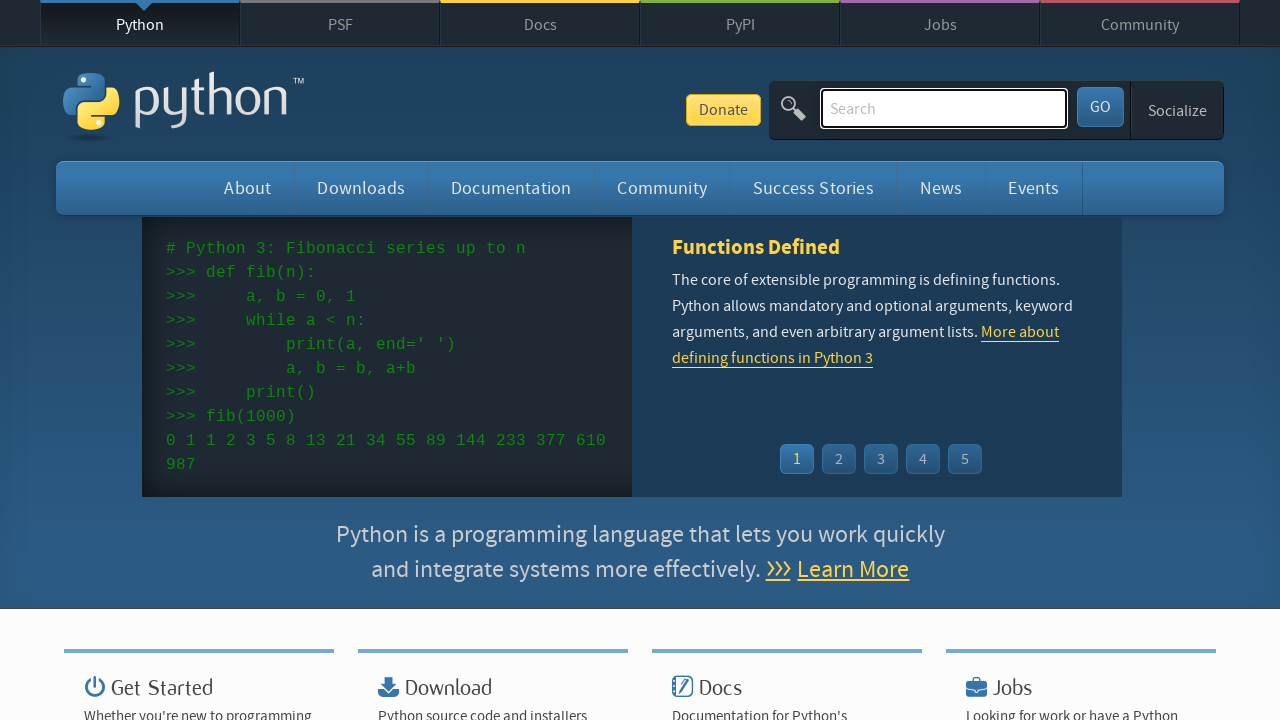

Entered 'python' in the search box on input[name='q']
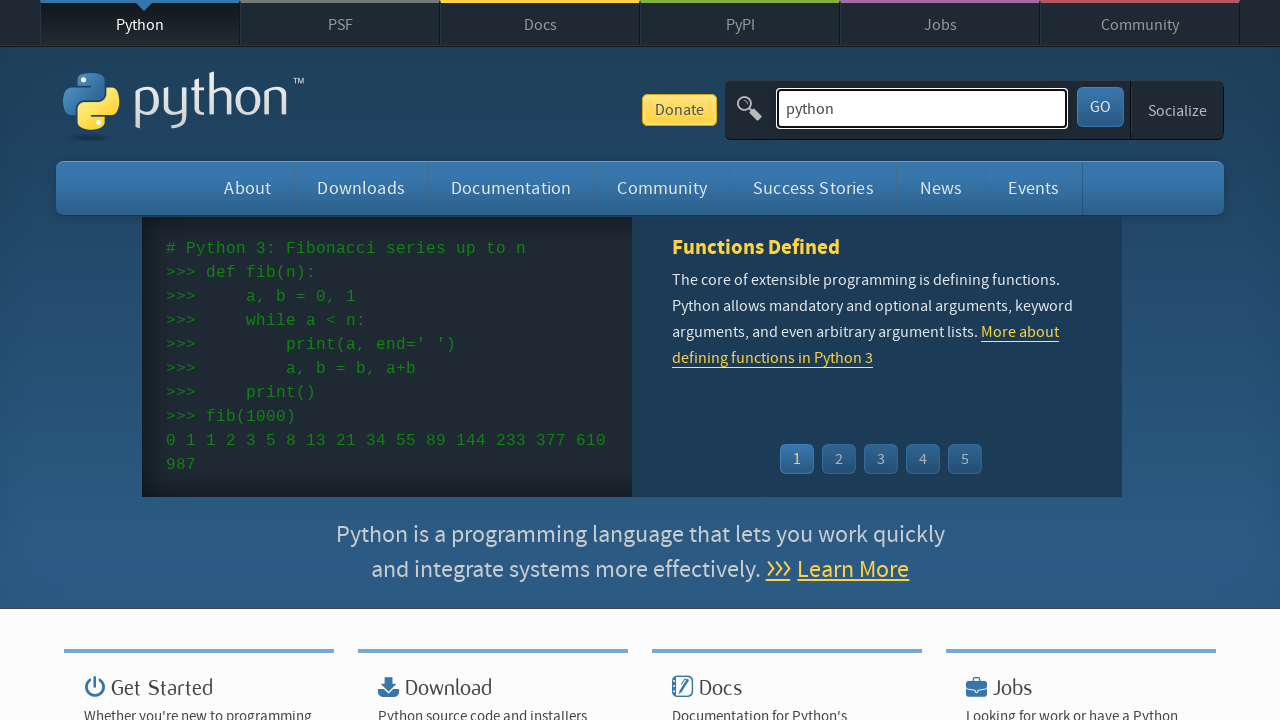

Pressed Enter to submit the search form on input[name='q']
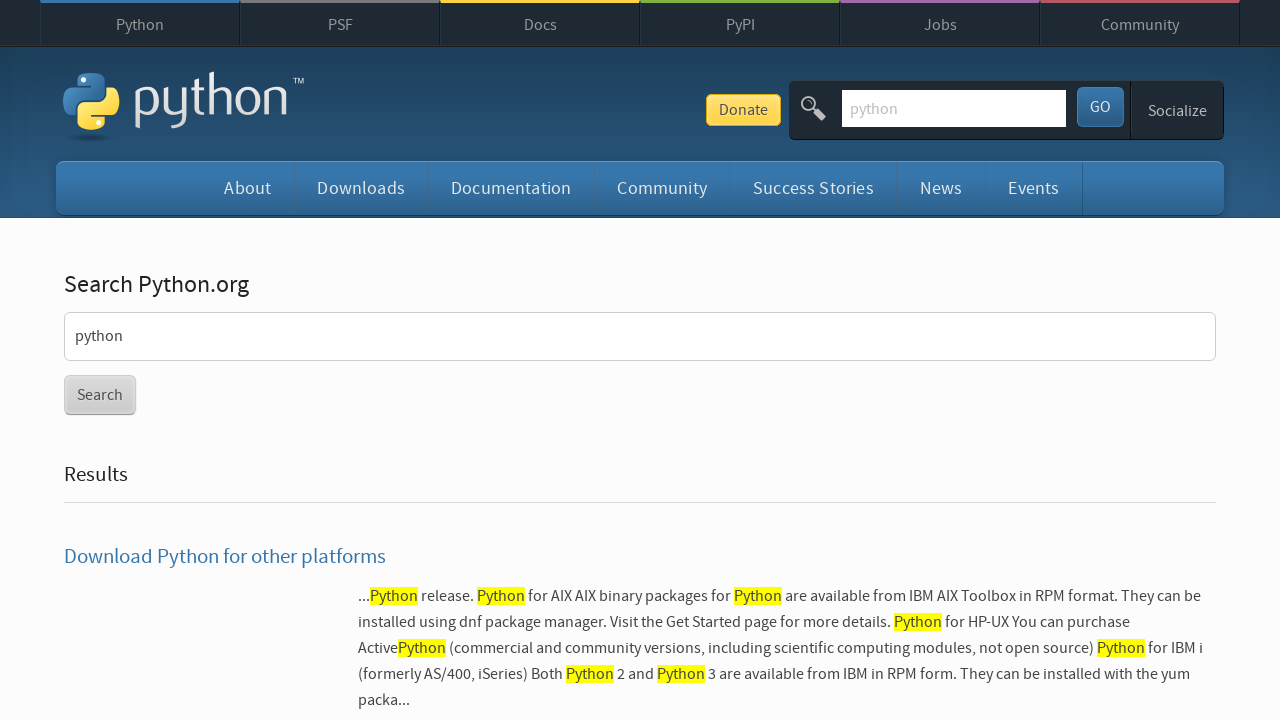

Waited for page to reach network idle state
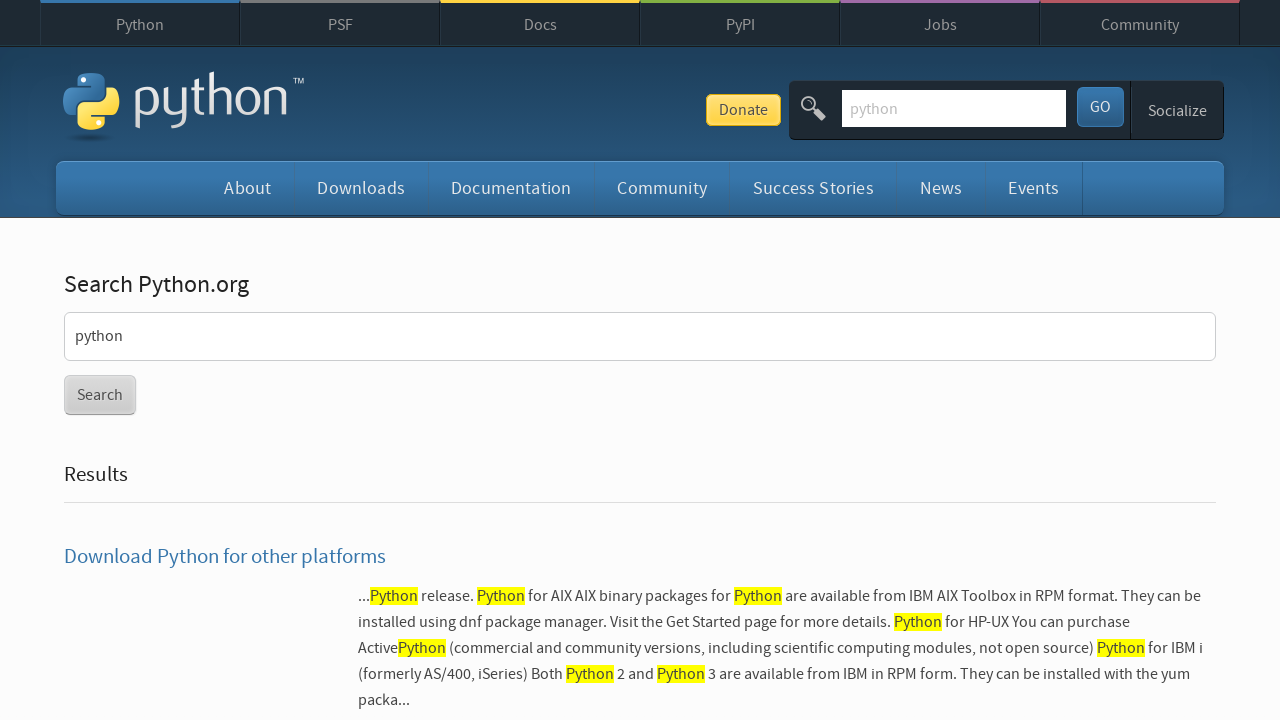

Verified search results are present (no 'No results found' message)
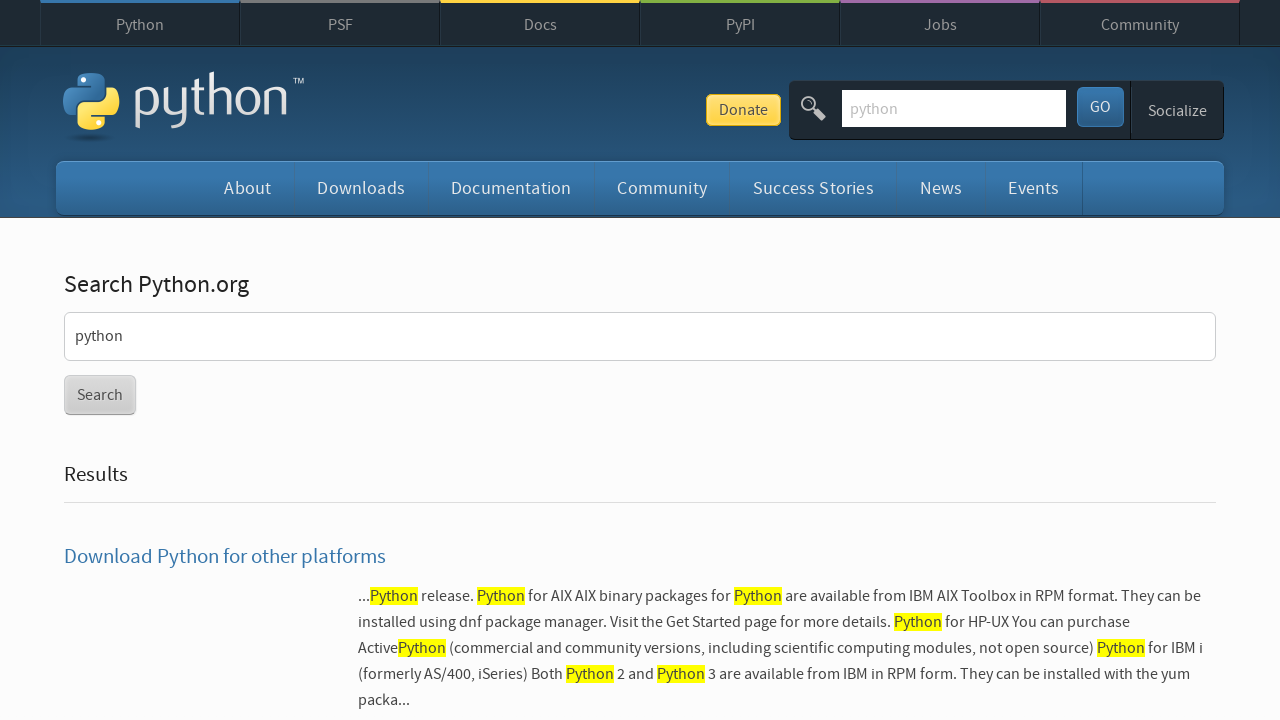

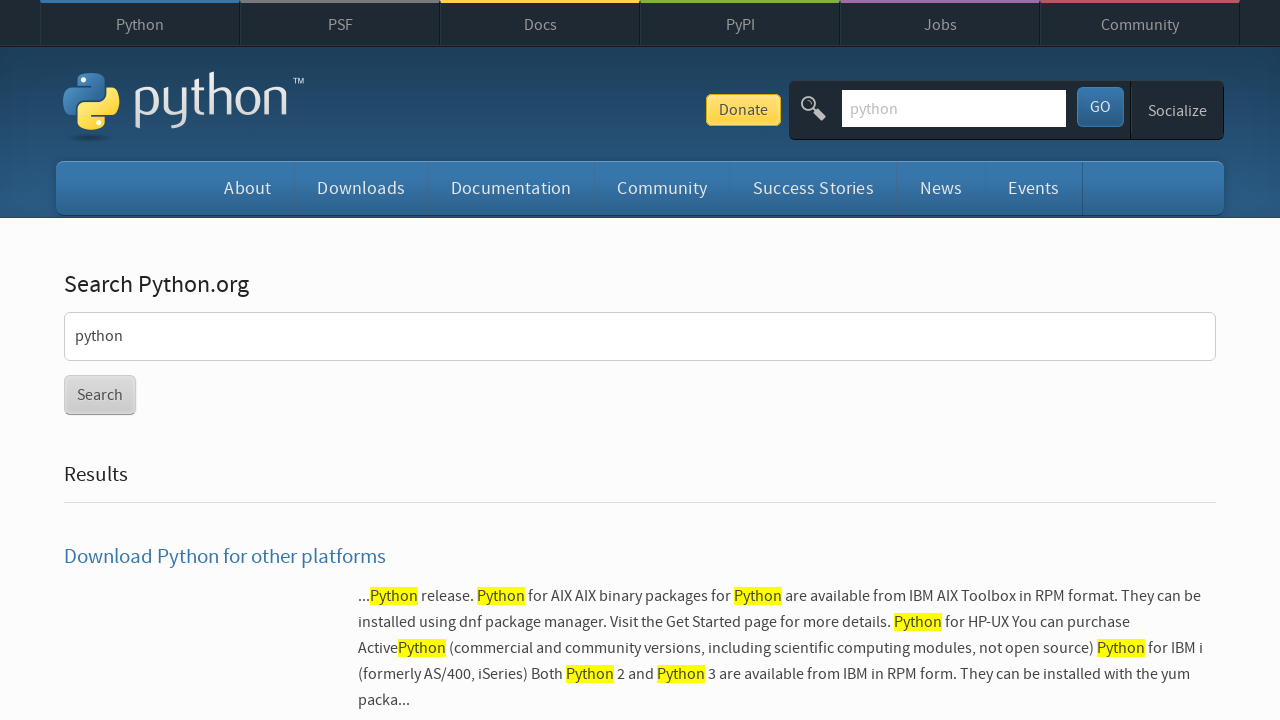